Tests that a button becomes enabled after 5 seconds on the Dynamic Properties demo page

Starting URL: https://demoqa.com/dynamic-properties

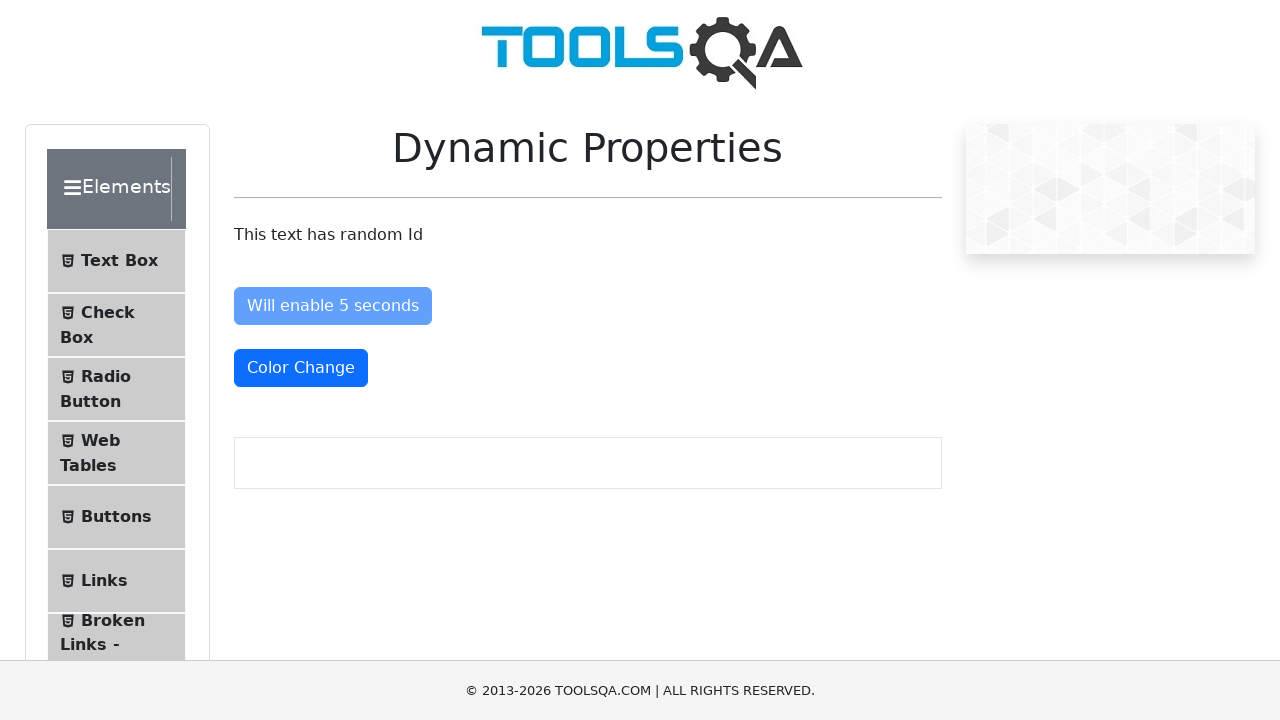

Navigated to Dynamic Properties demo page
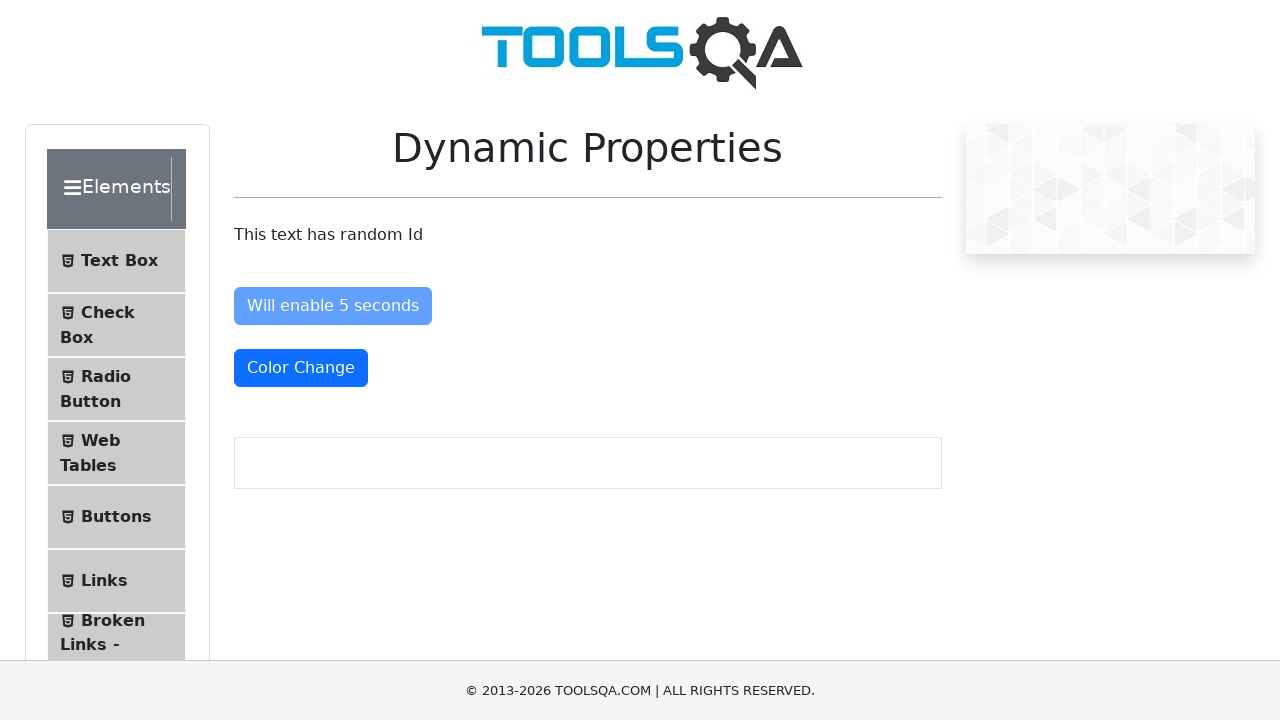

Button became enabled after 5 seconds
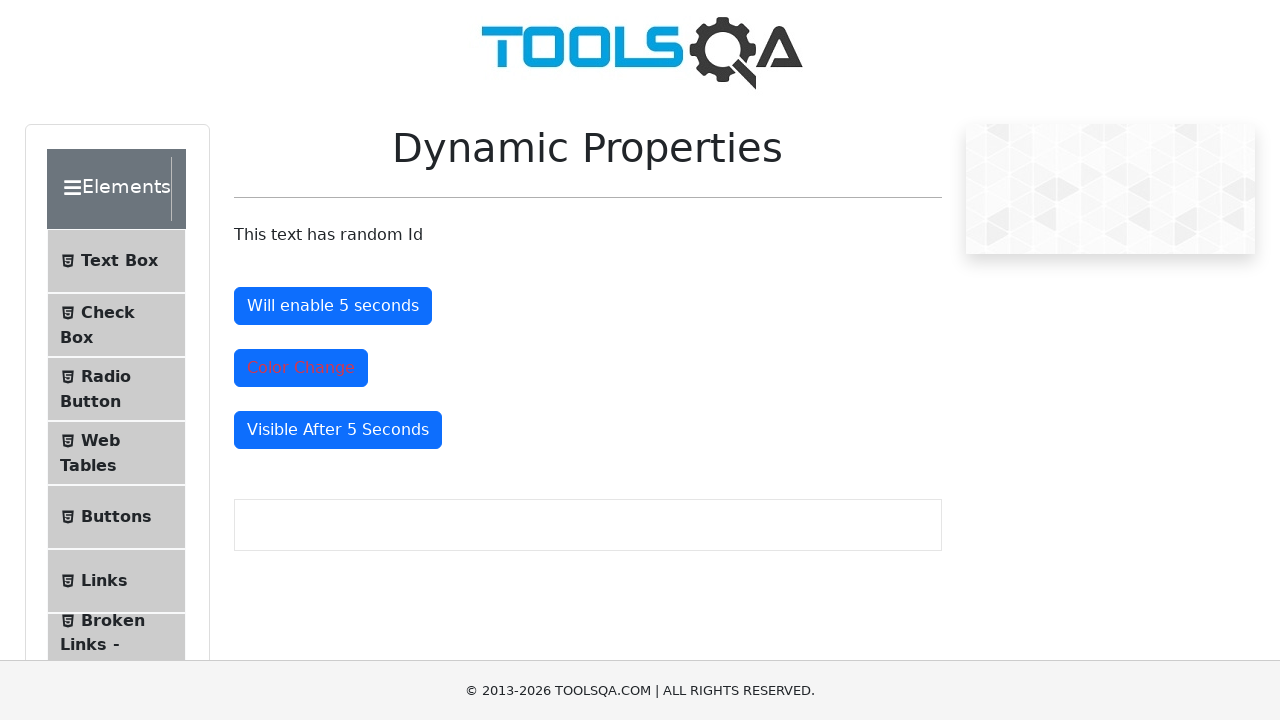

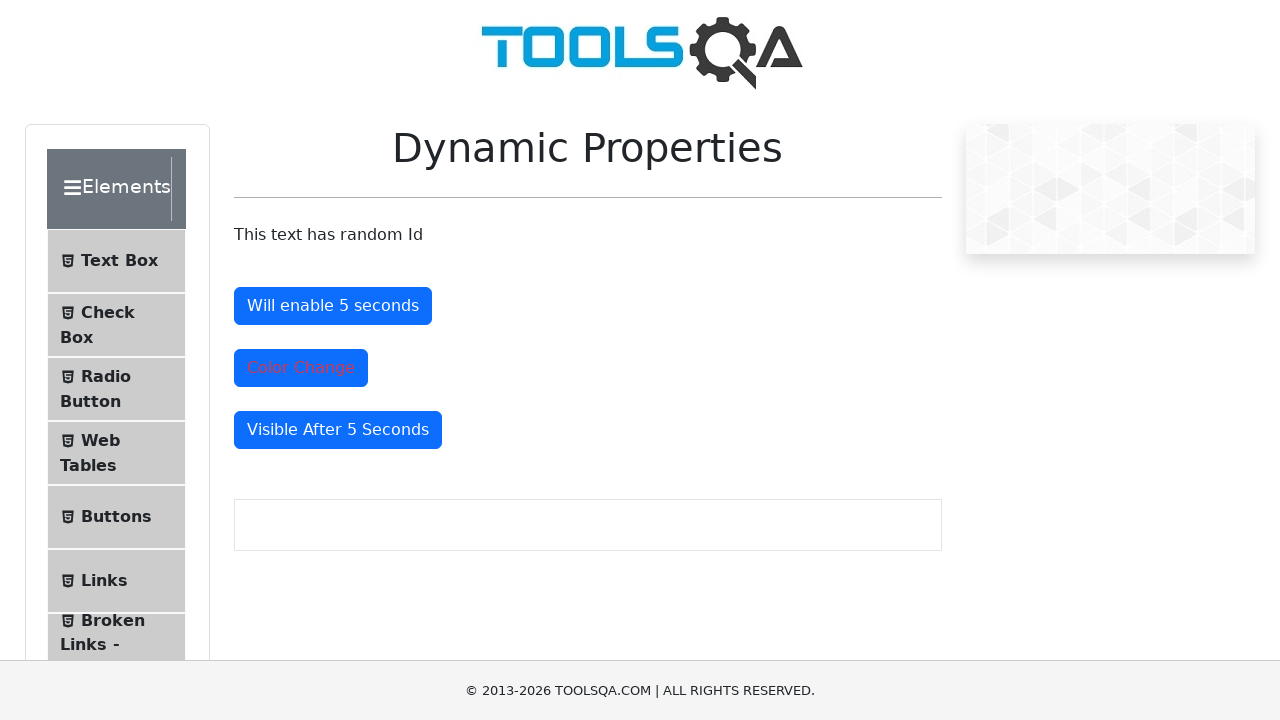